Tests clicking a JavaScript confirm dialog, dismissing it, and verifying "Cancel" was clicked

Starting URL: https://the-internet.herokuapp.com/javascript_alerts

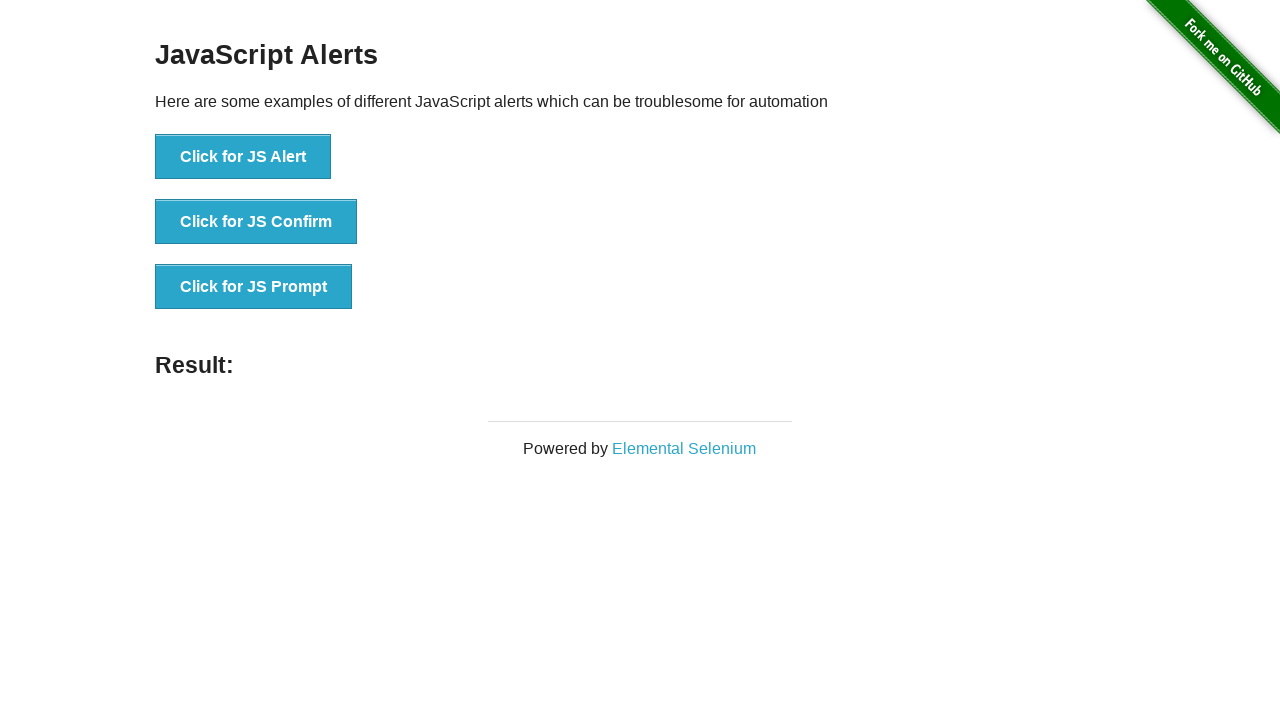

Set up dialog handler to dismiss JavaScript confirm dialog
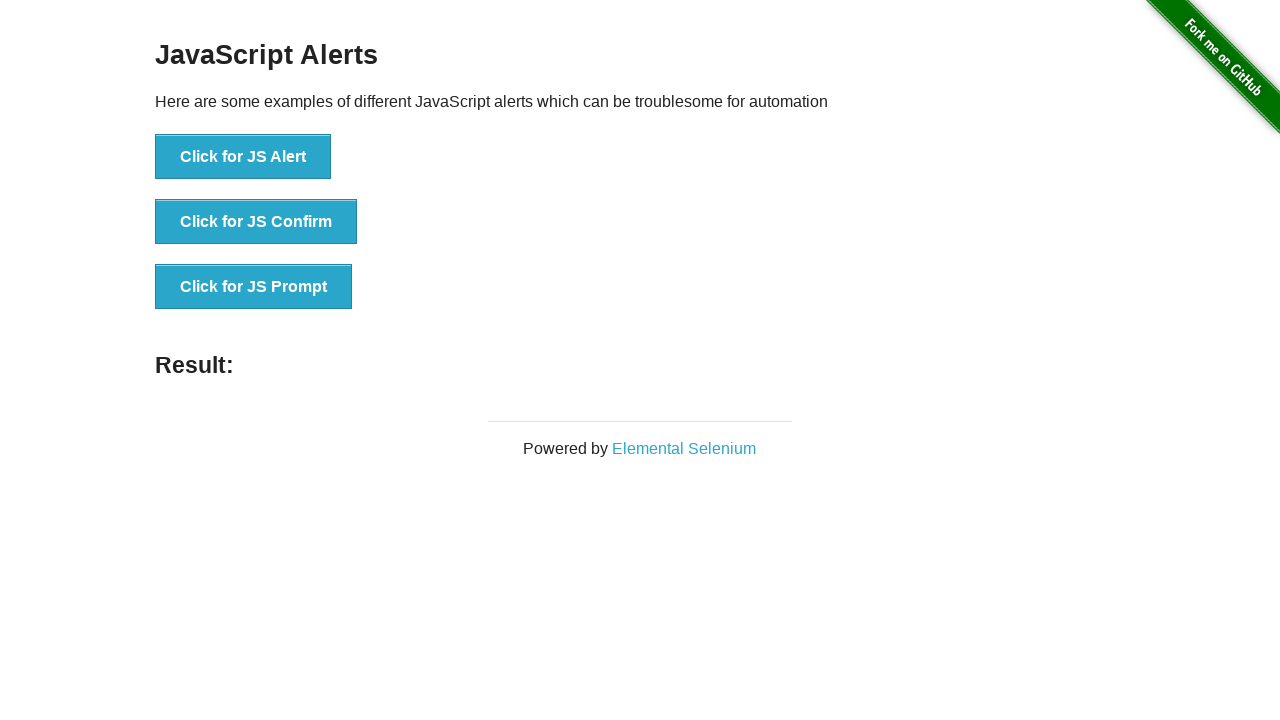

Clicked 'Click for JS Confirm' button at (256, 222) on button:has-text('Click for JS Confirm')
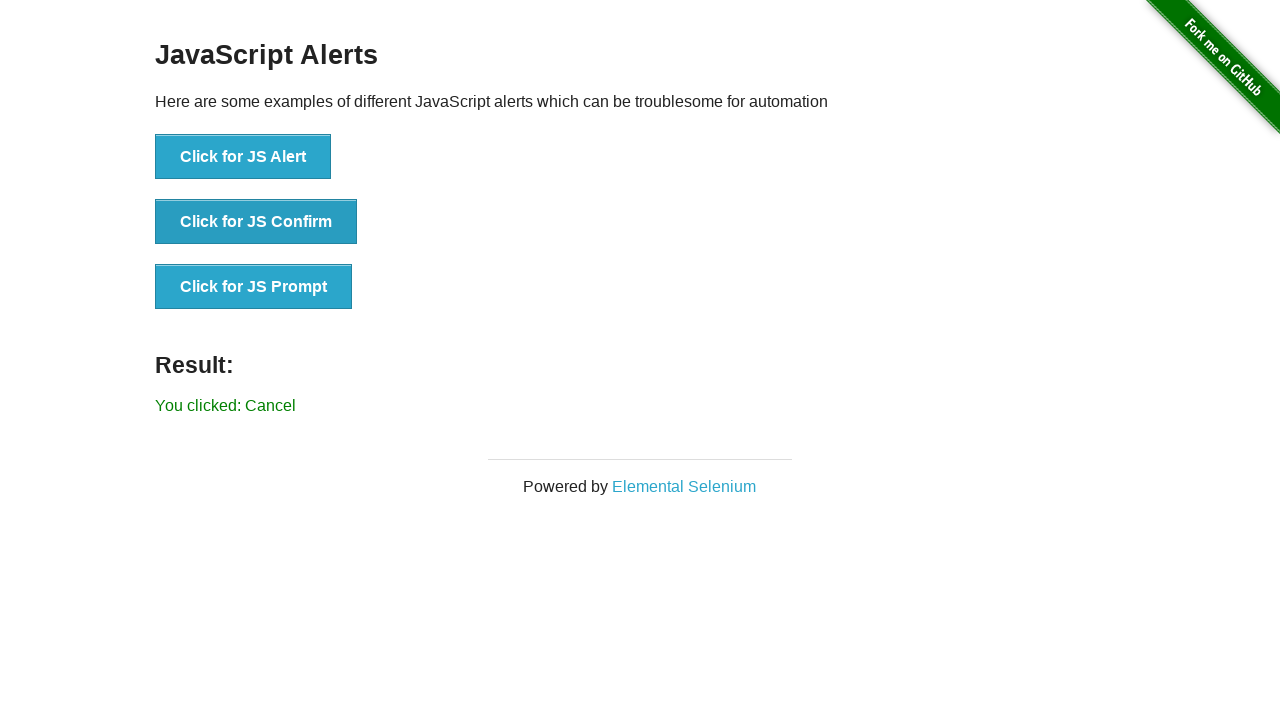

Result text element loaded
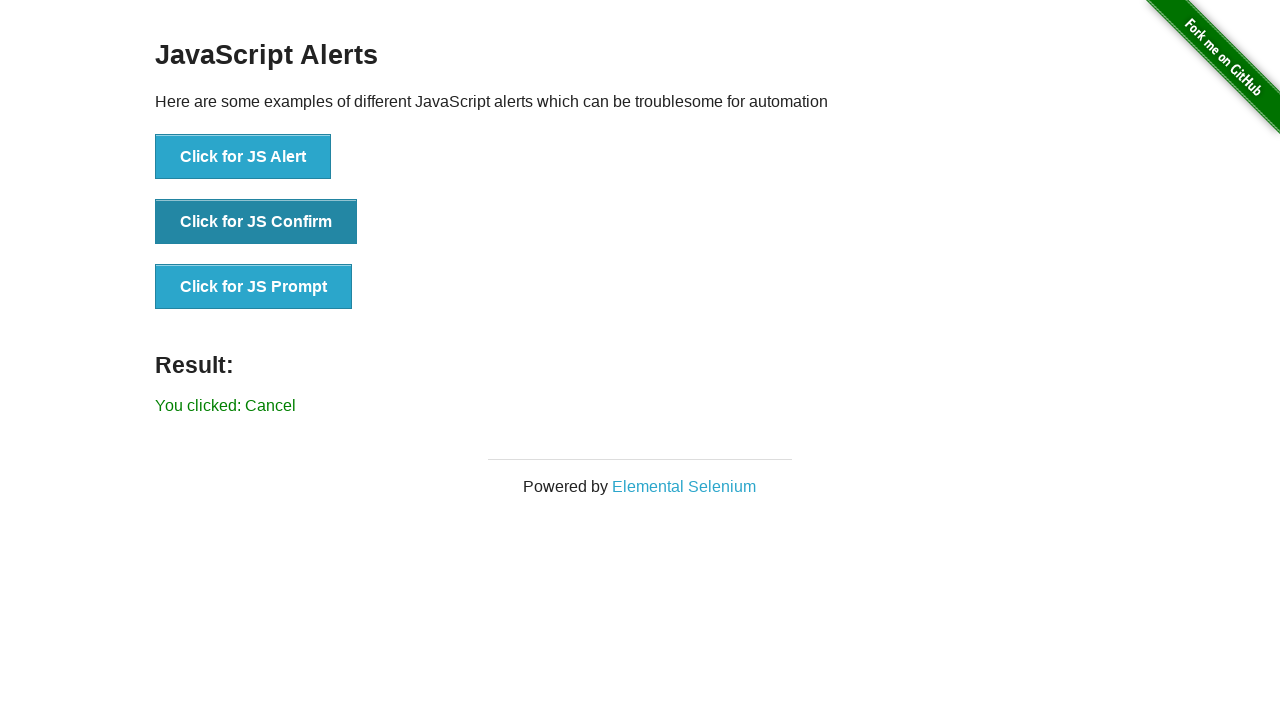

Retrieved result text content
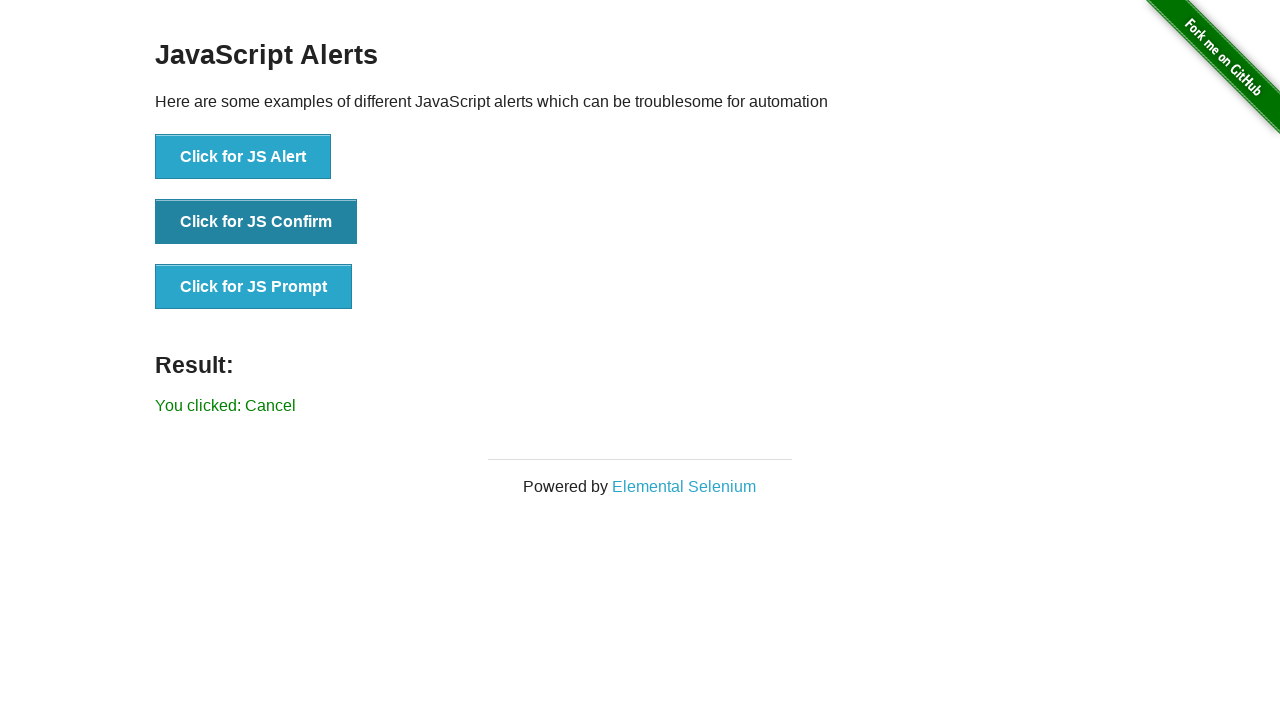

Verified that result text contains 'You clicked: Cancel'
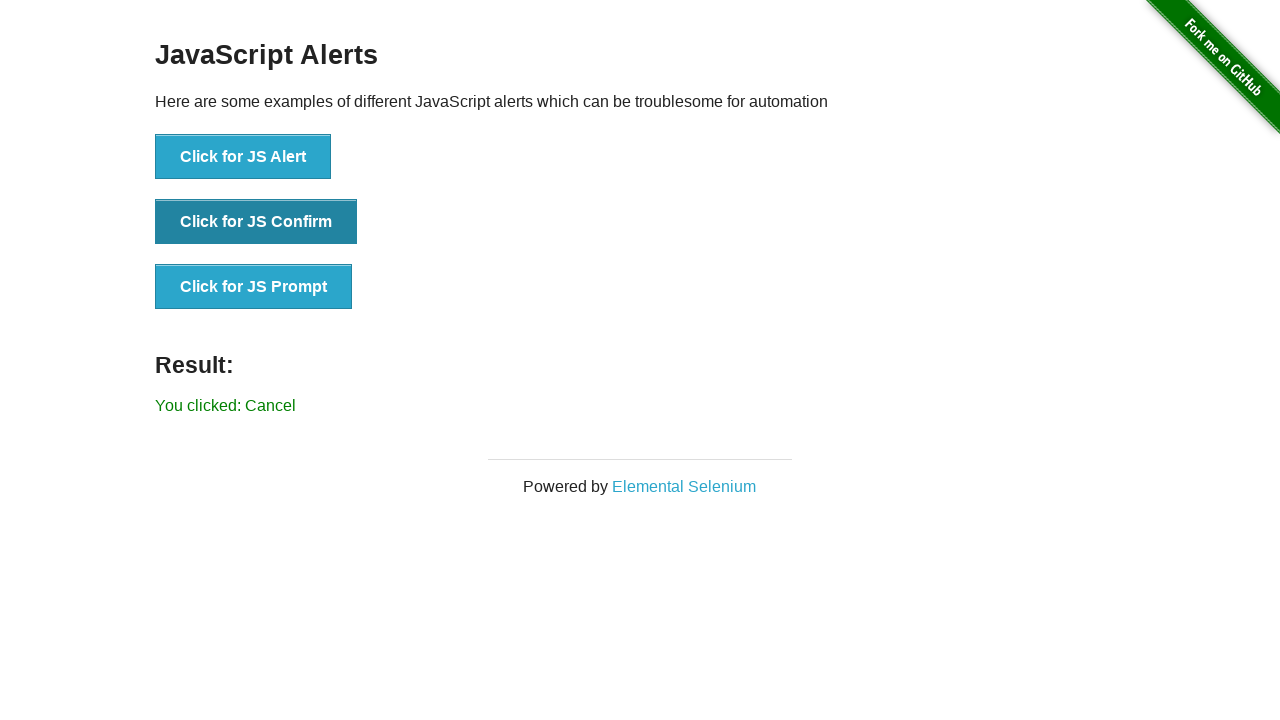

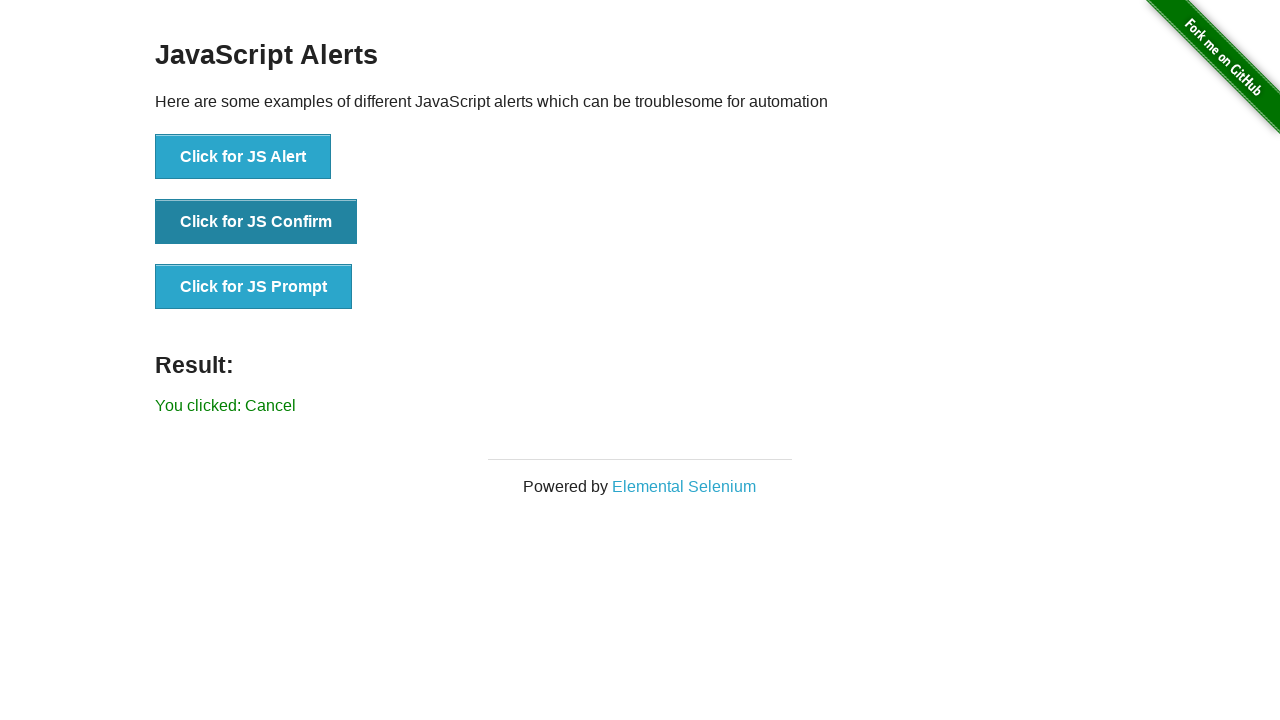